Tests table sorting and pagination functionality by clicking on column header to sort, verifying the sort order, and navigating through pages to find a specific item

Starting URL: https://rahulshettyacademy.com/seleniumPractise/#/offers

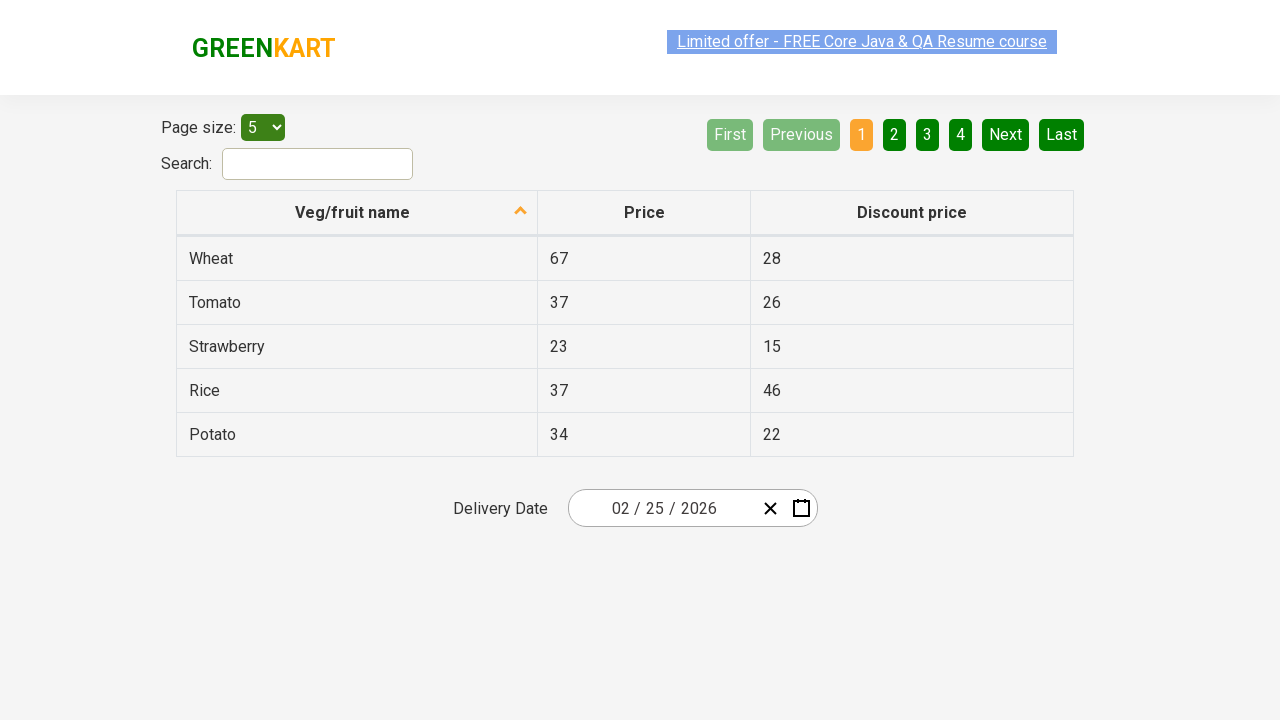

Clicked first column header to sort table at (357, 213) on xpath=//tr/th[1]
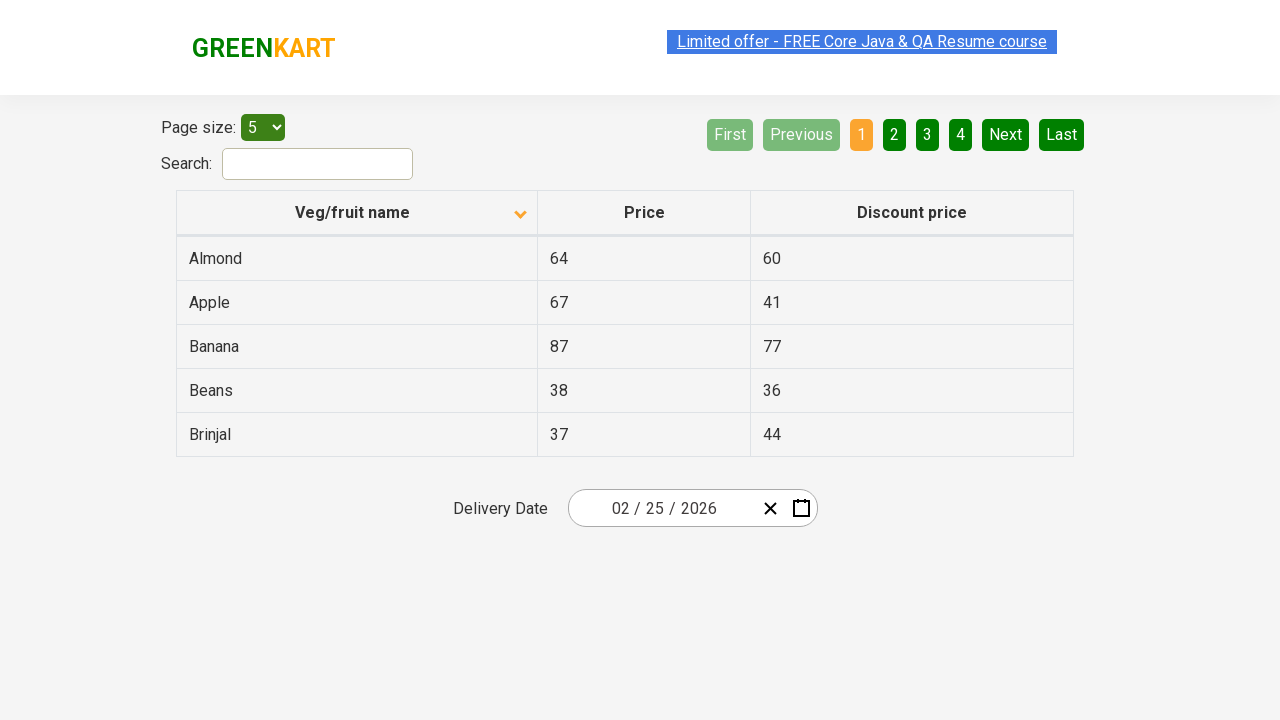

Retrieved all elements in first column
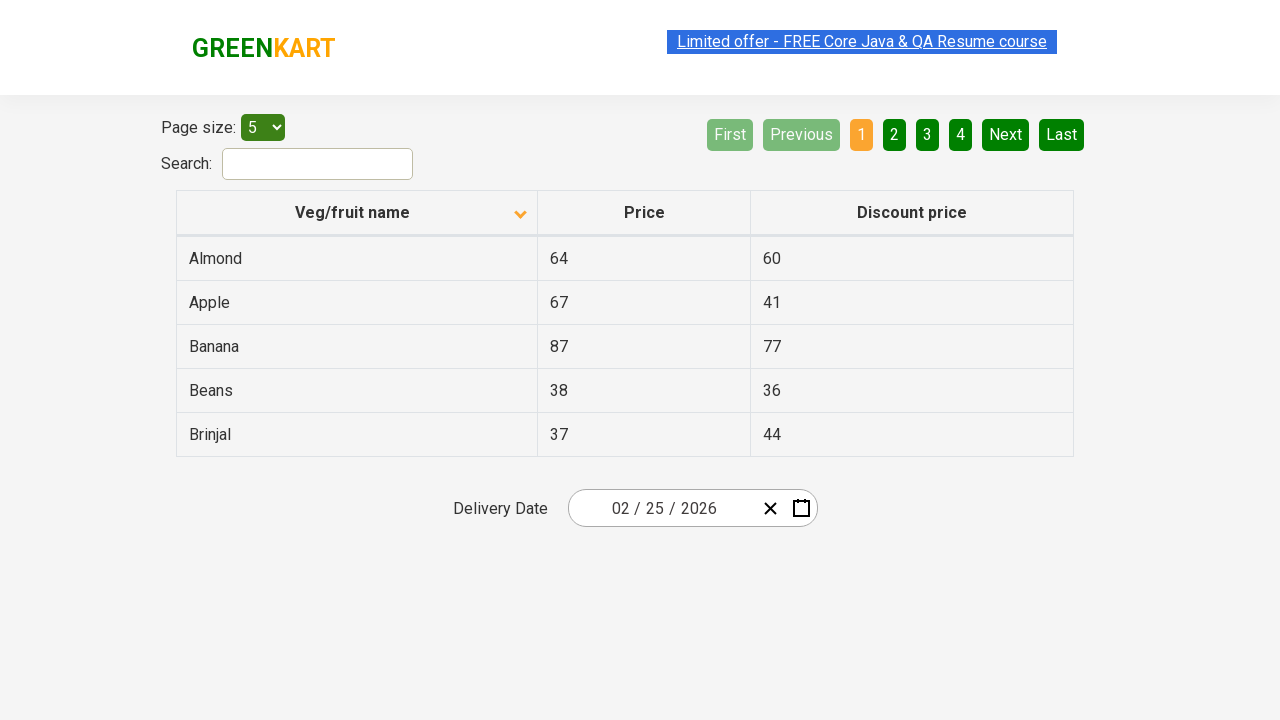

Extracted text content from all first column elements
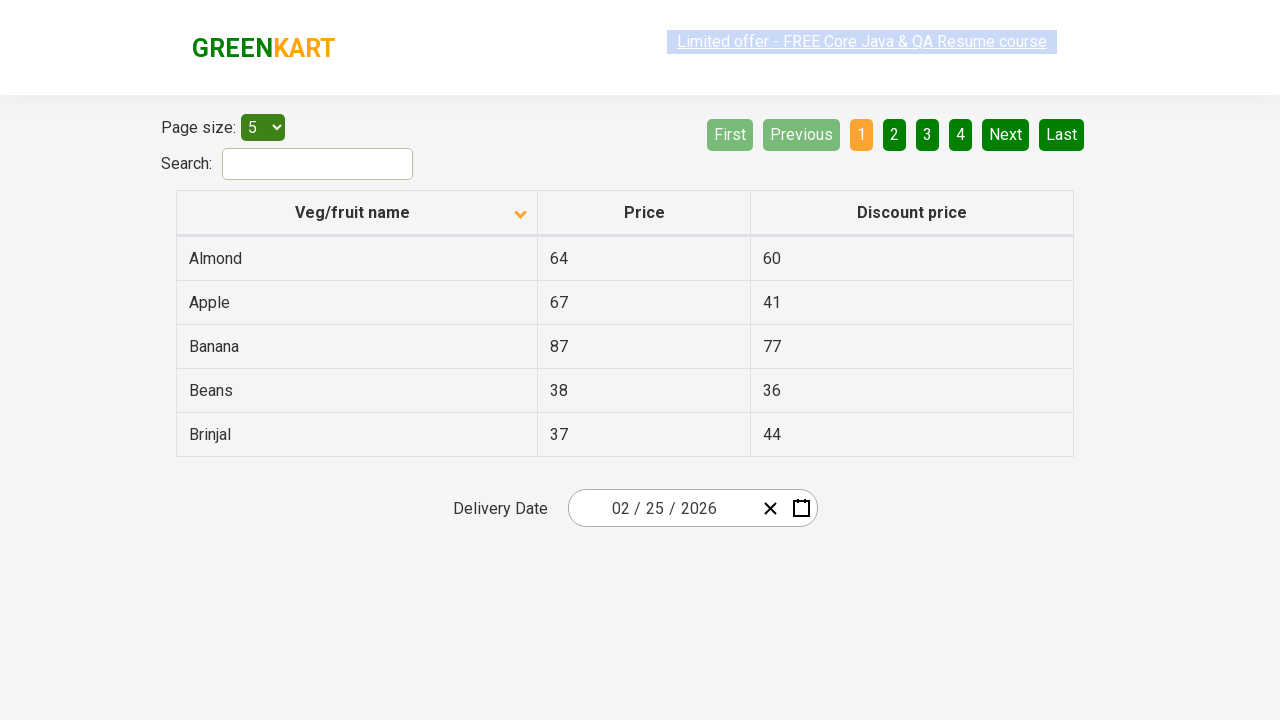

Verified table is sorted in ascending order
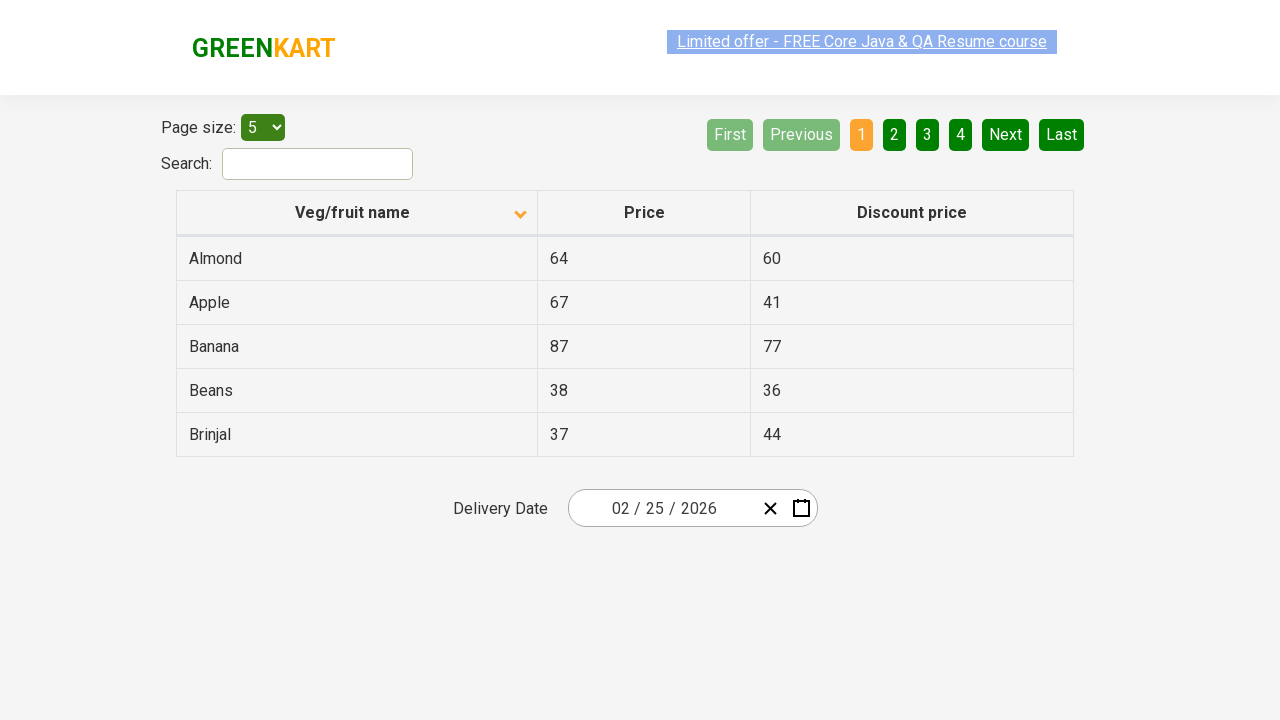

Retrieved all rows in first column for searching
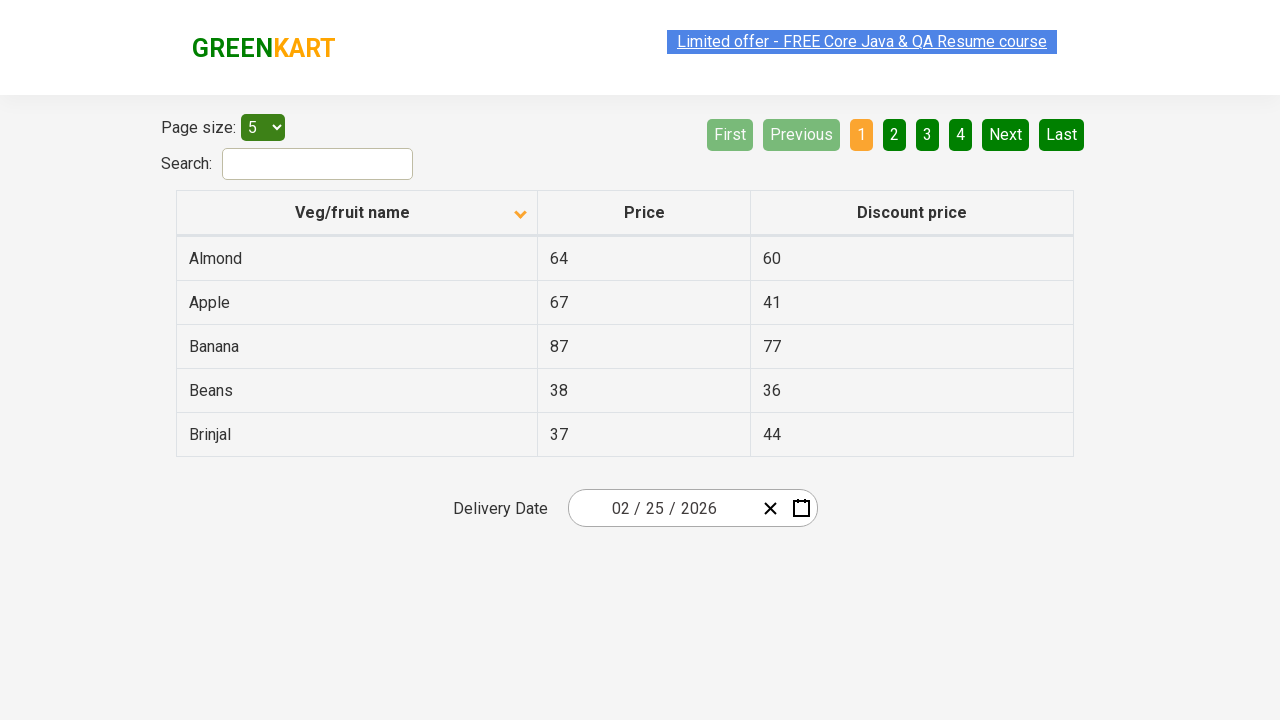

Clicked Next button to navigate to next page at (1006, 134) on [aria-label='Next']
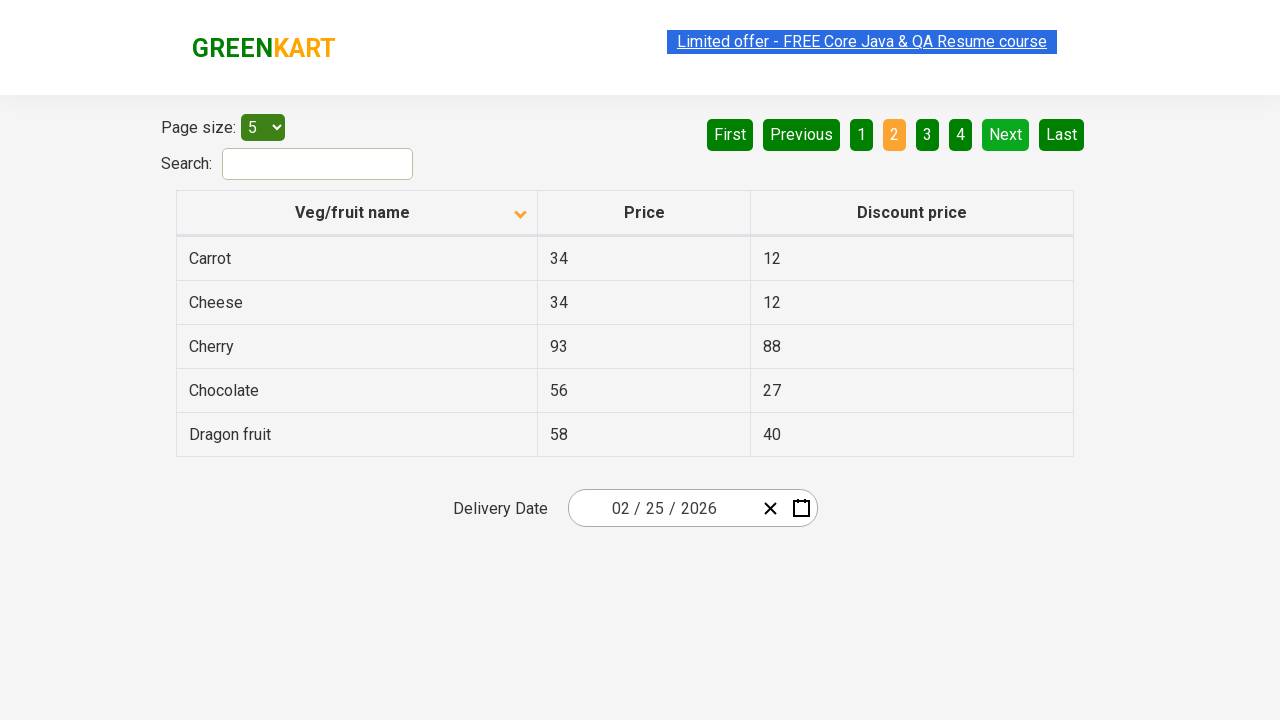

Waited for next page to load
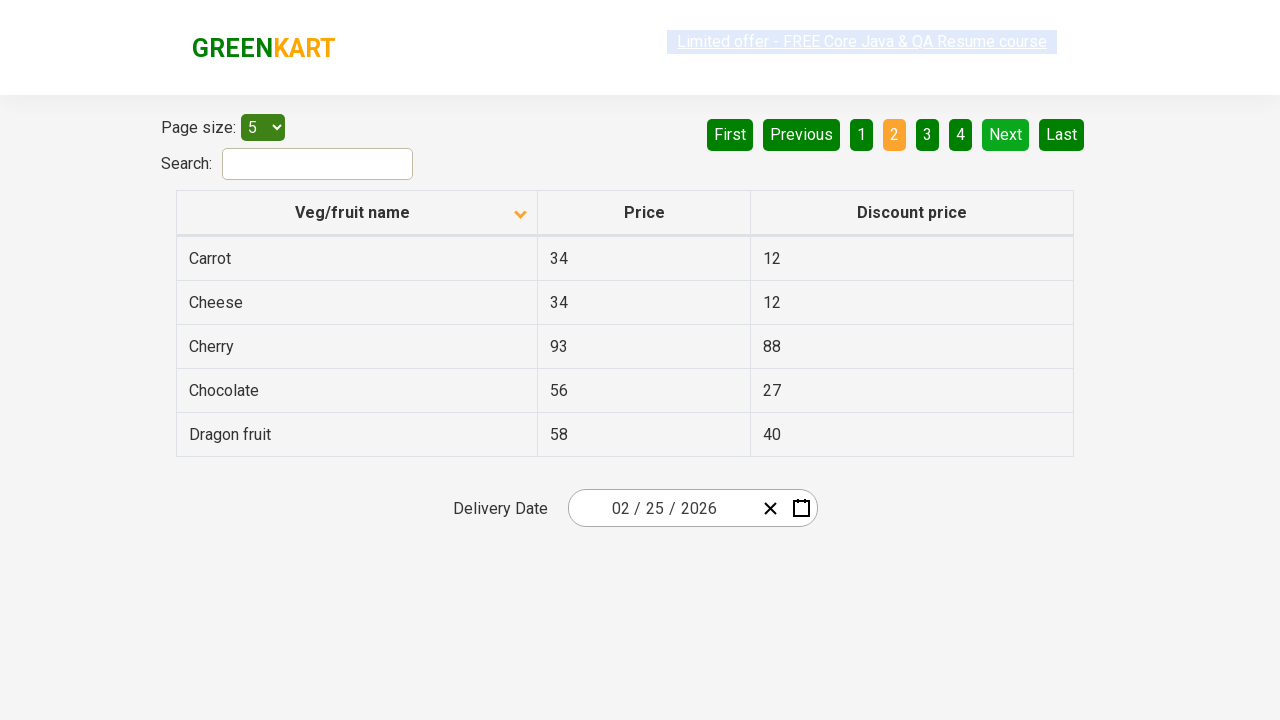

Retrieved all rows in first column for searching
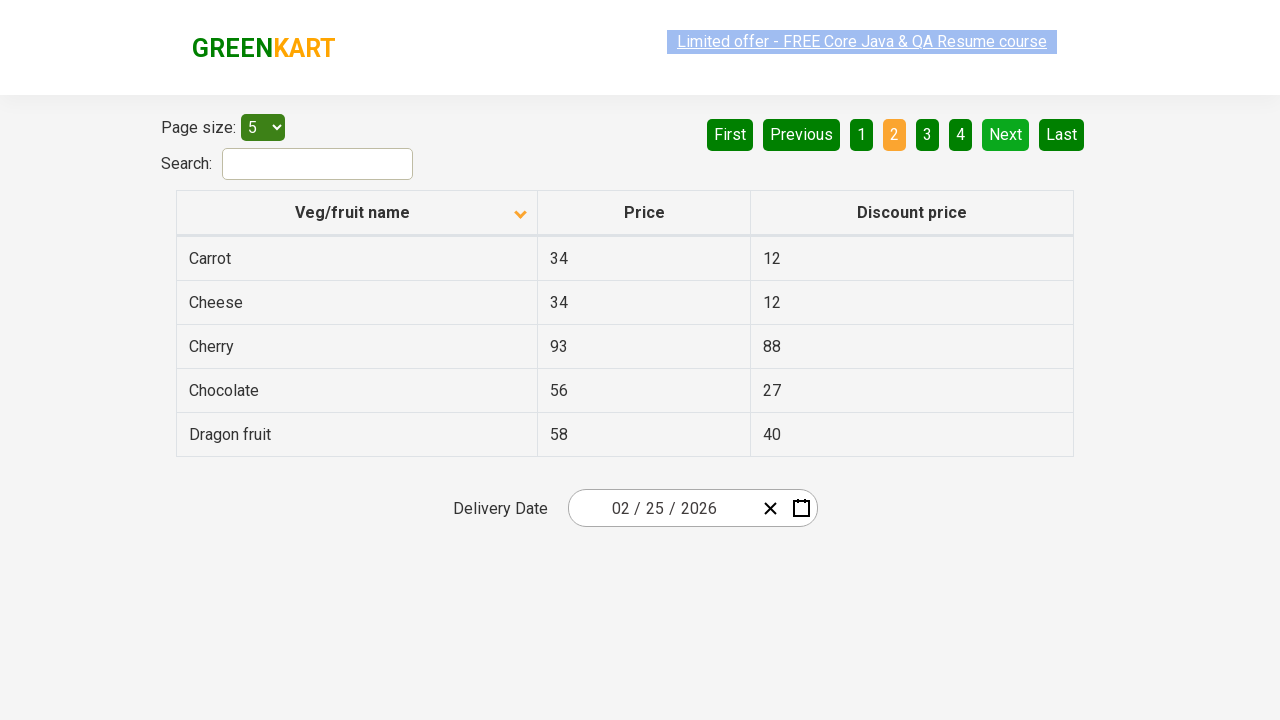

Clicked Next button to navigate to next page at (1006, 134) on [aria-label='Next']
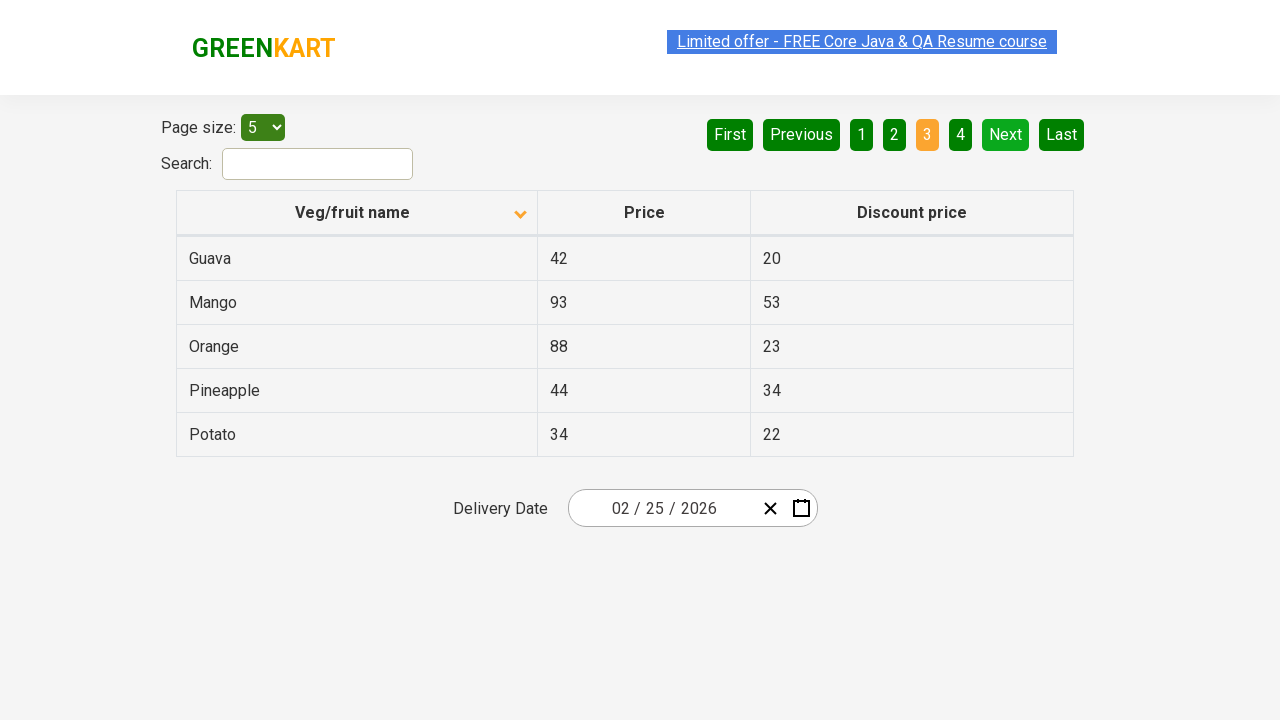

Waited for next page to load
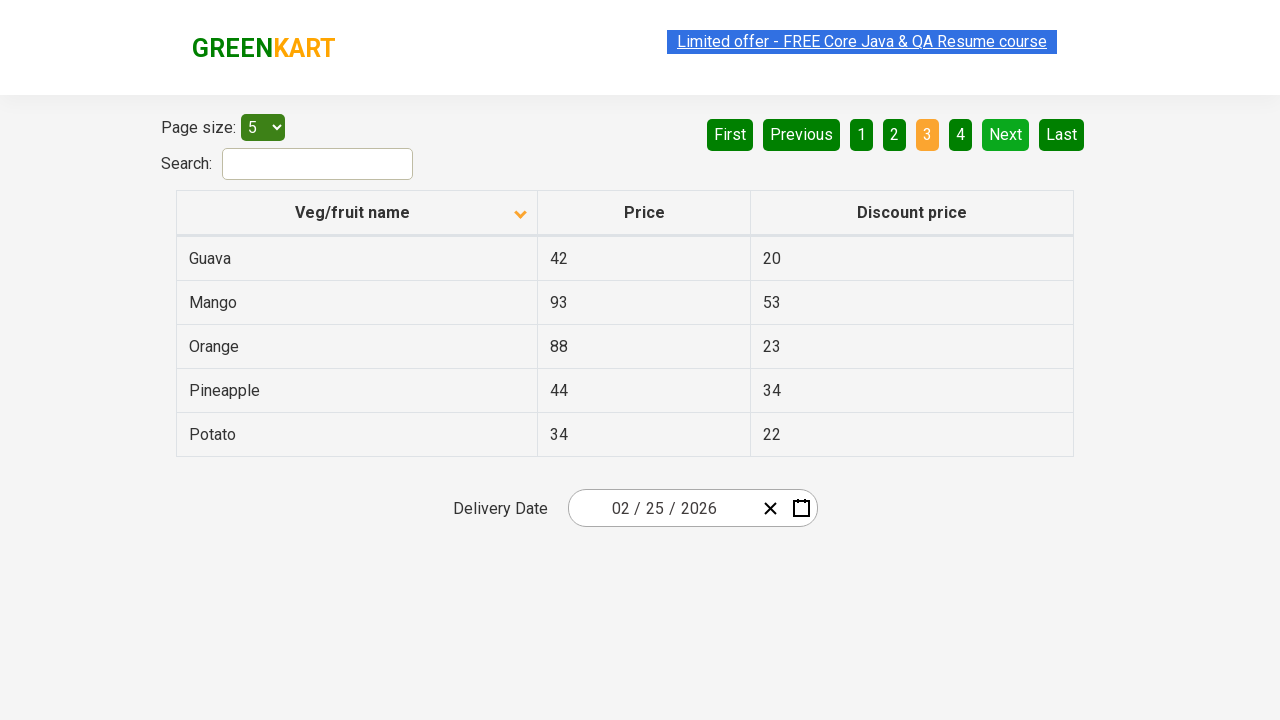

Retrieved all rows in first column for searching
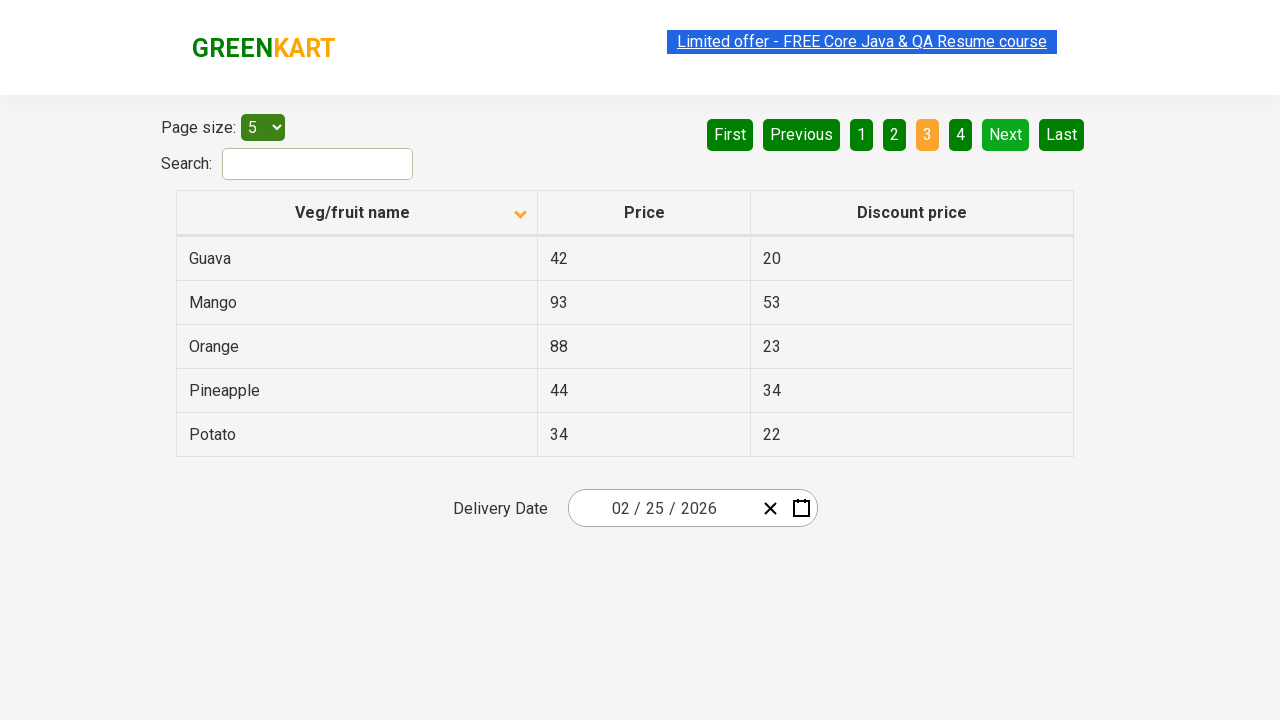

Clicked Next button to navigate to next page at (1006, 134) on [aria-label='Next']
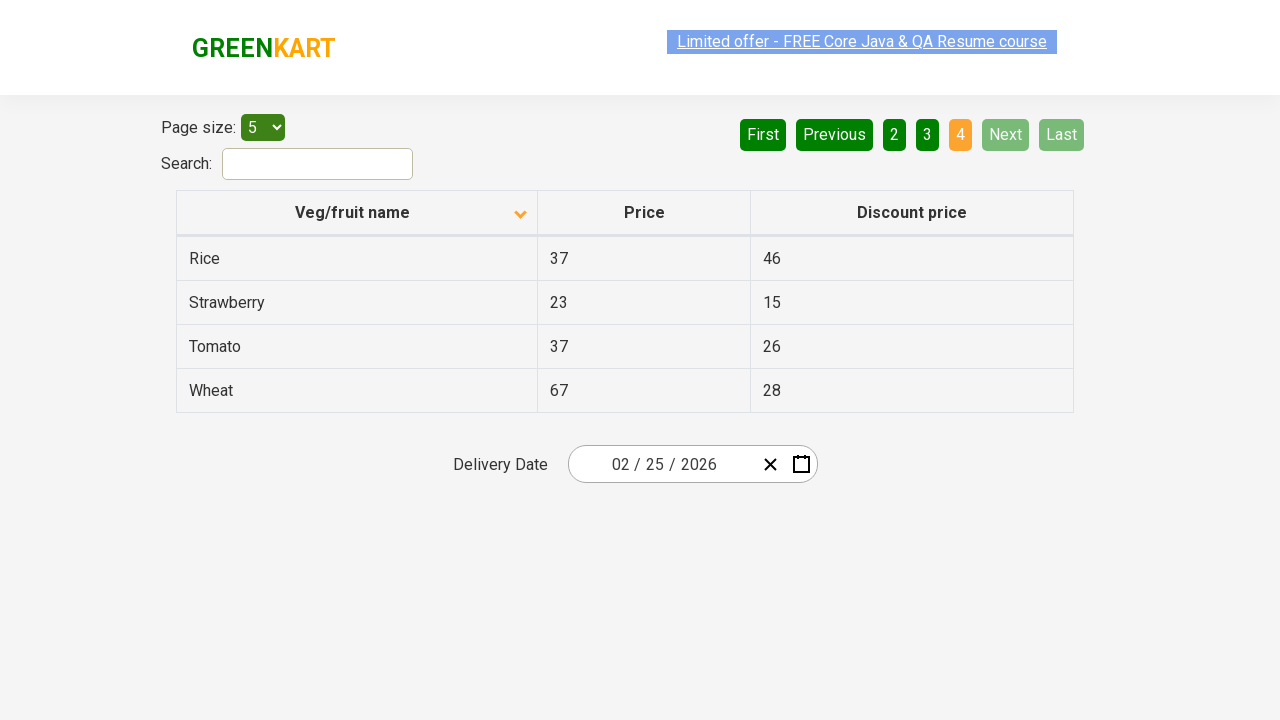

Waited for next page to load
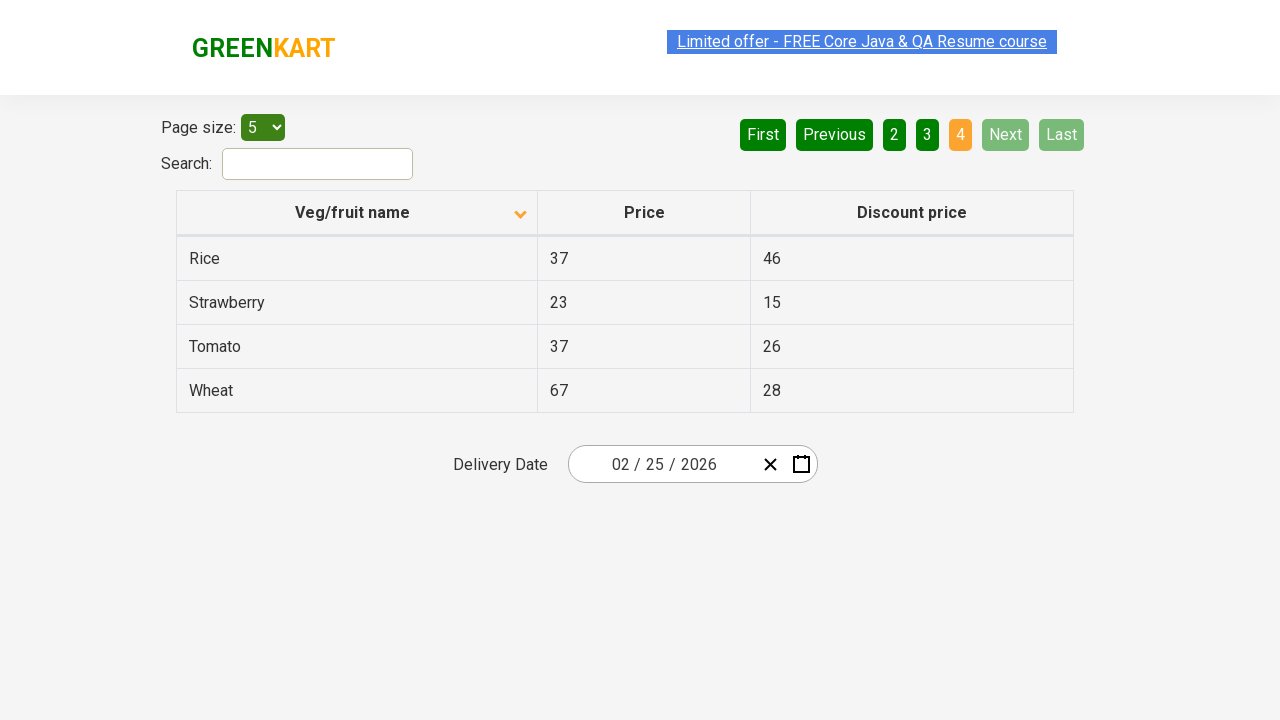

Retrieved all rows in first column for searching
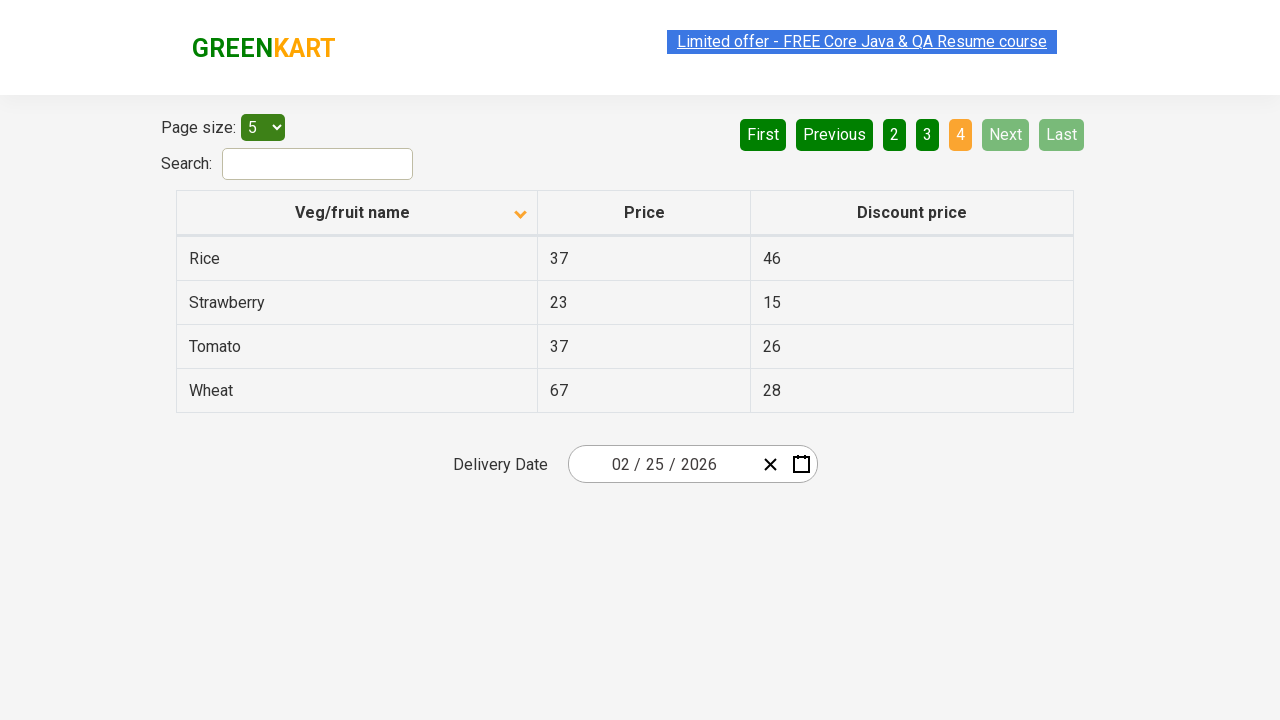

Found Rice item with price: 37
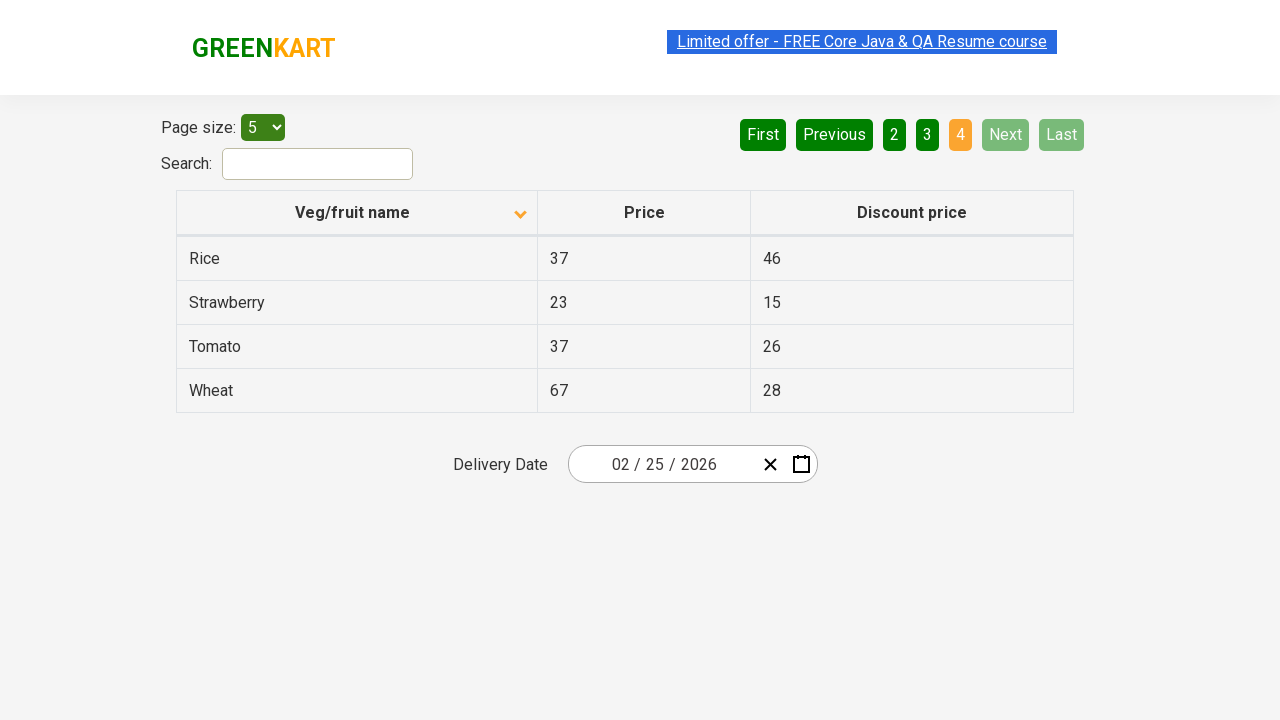

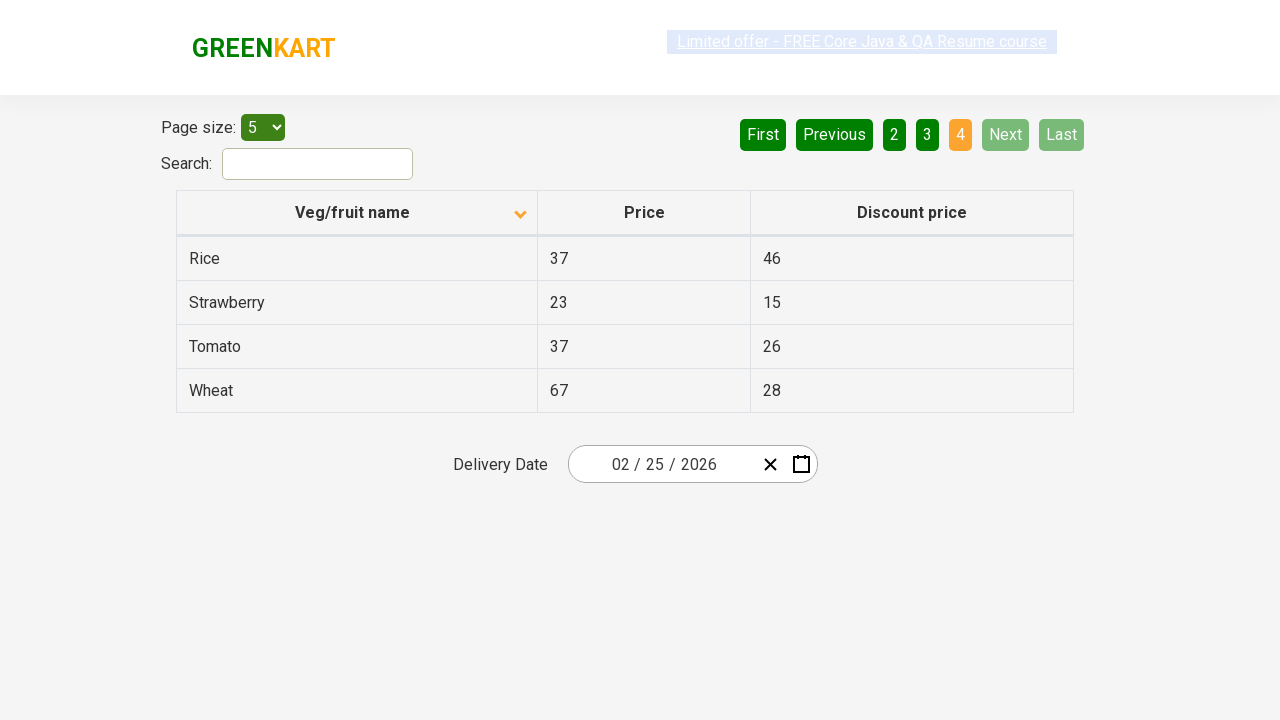